Tests request logging by navigating to the main page and clicking on the "Add/Remove Elements" link

Starting URL: https://the-internet.herokuapp.com/

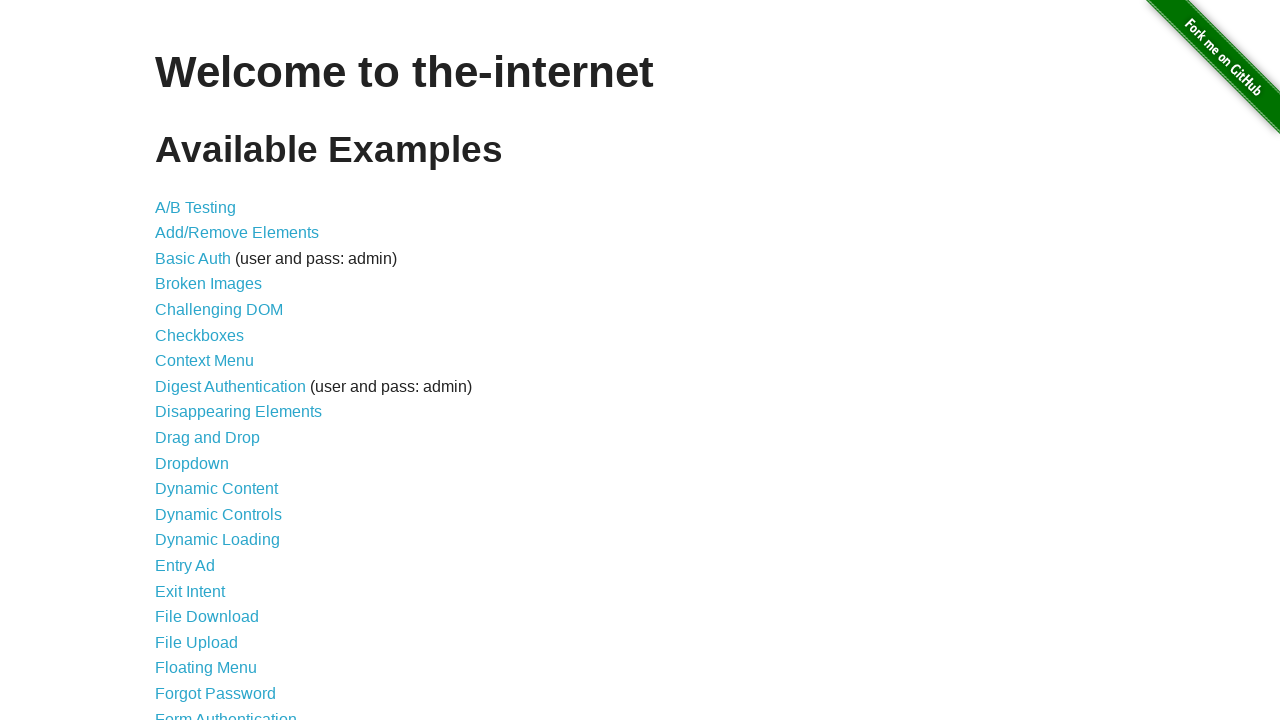

Navigated to the main page at https://the-internet.herokuapp.com/
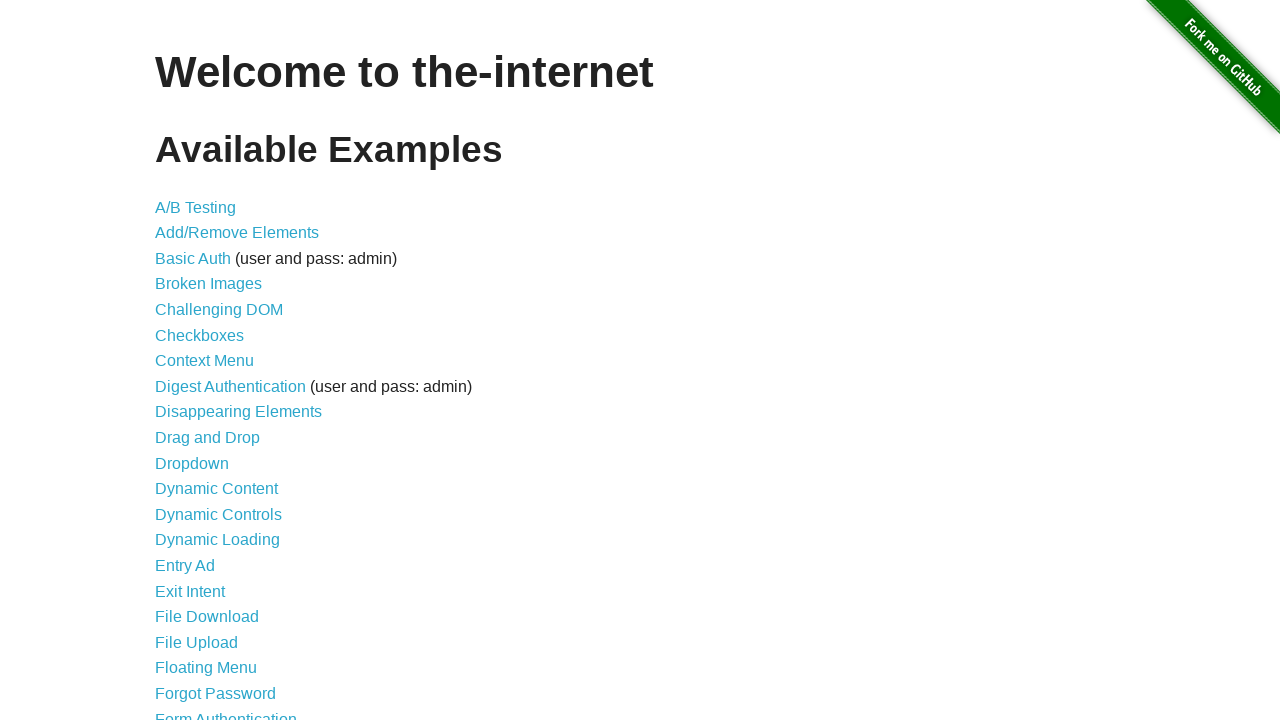

Clicked on the Add/Remove Elements link at (237, 233) on a[href='/add_remove_elements/']
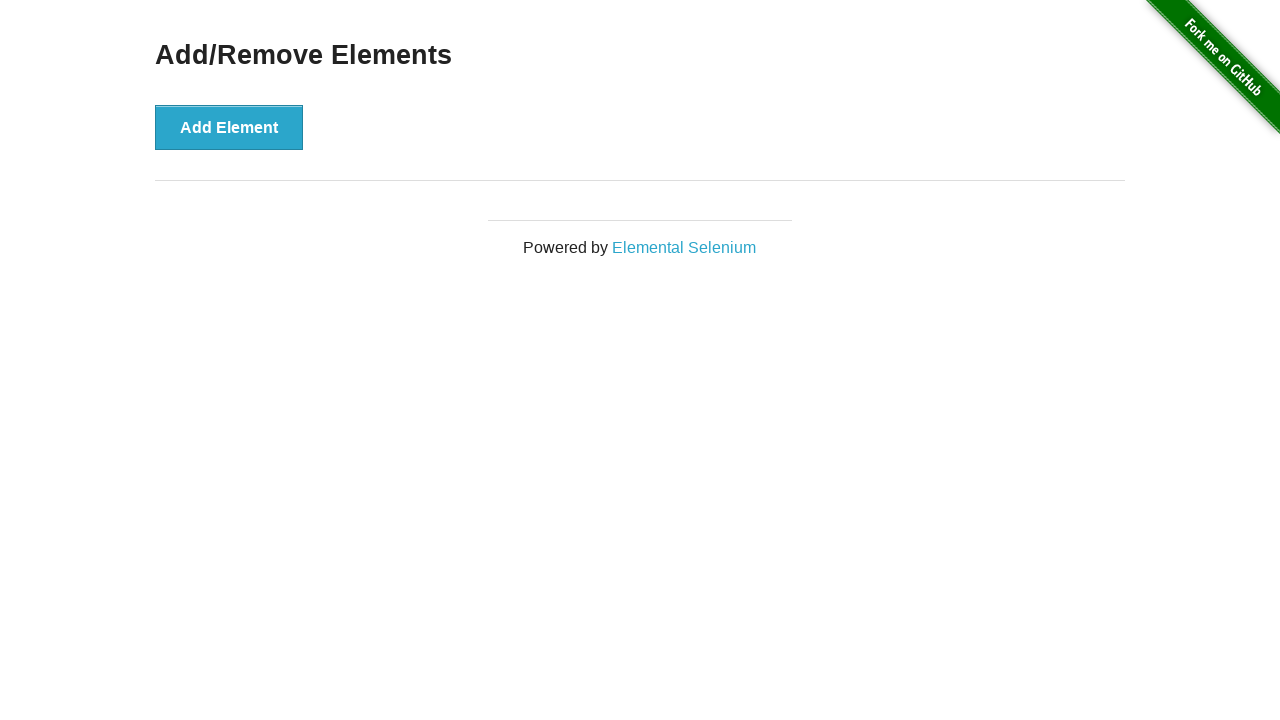

Waited for page to load (domcontentloaded state)
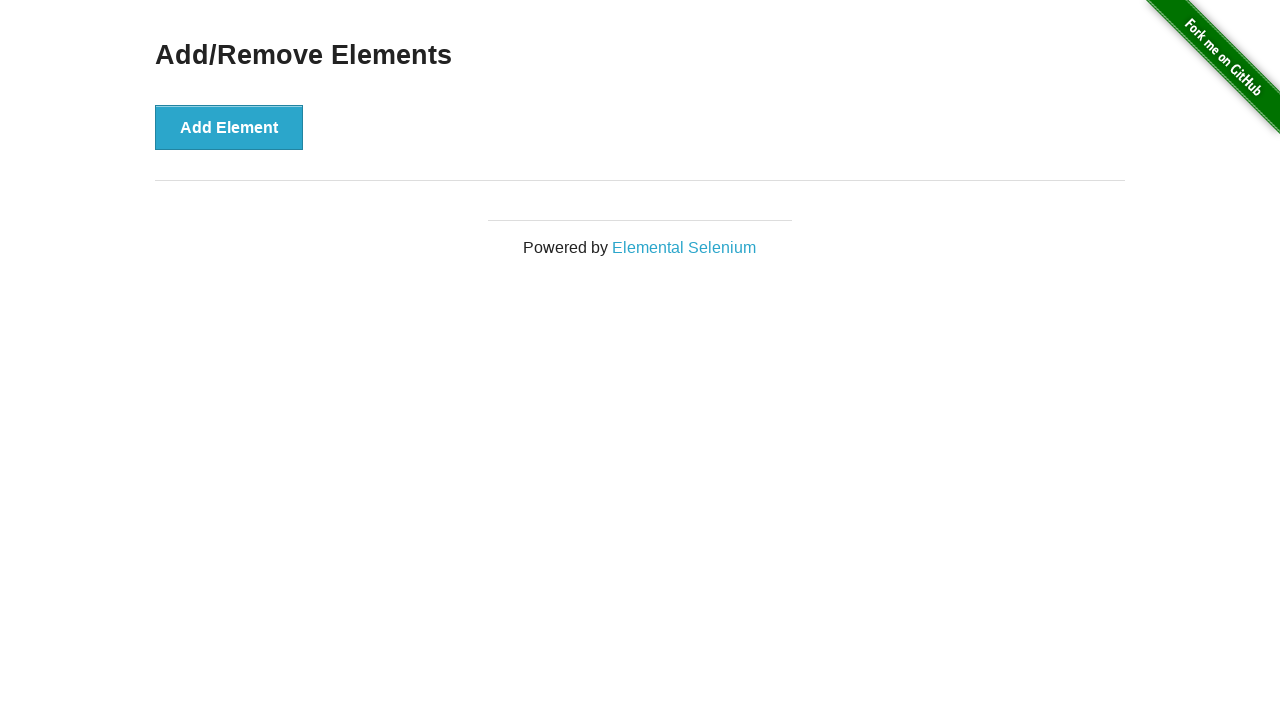

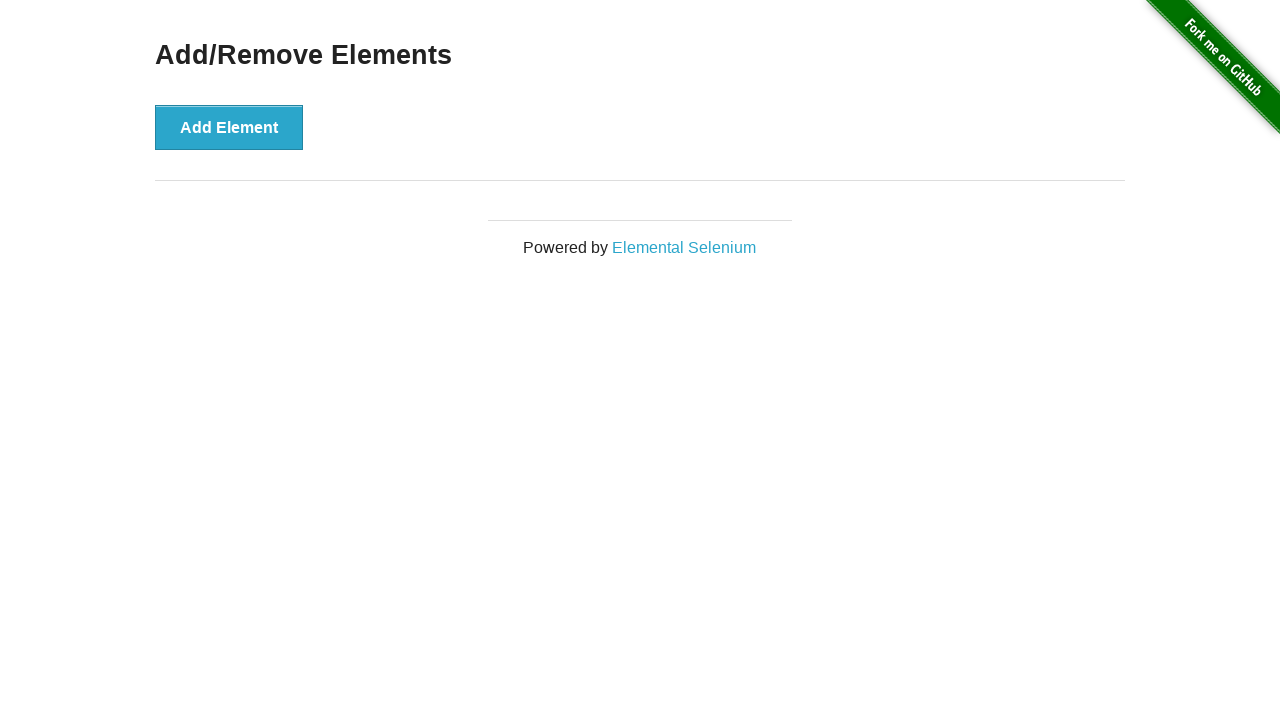